Clicks the warning button on the buttons test page

Starting URL: https://formy-project.herokuapp.com/buttons

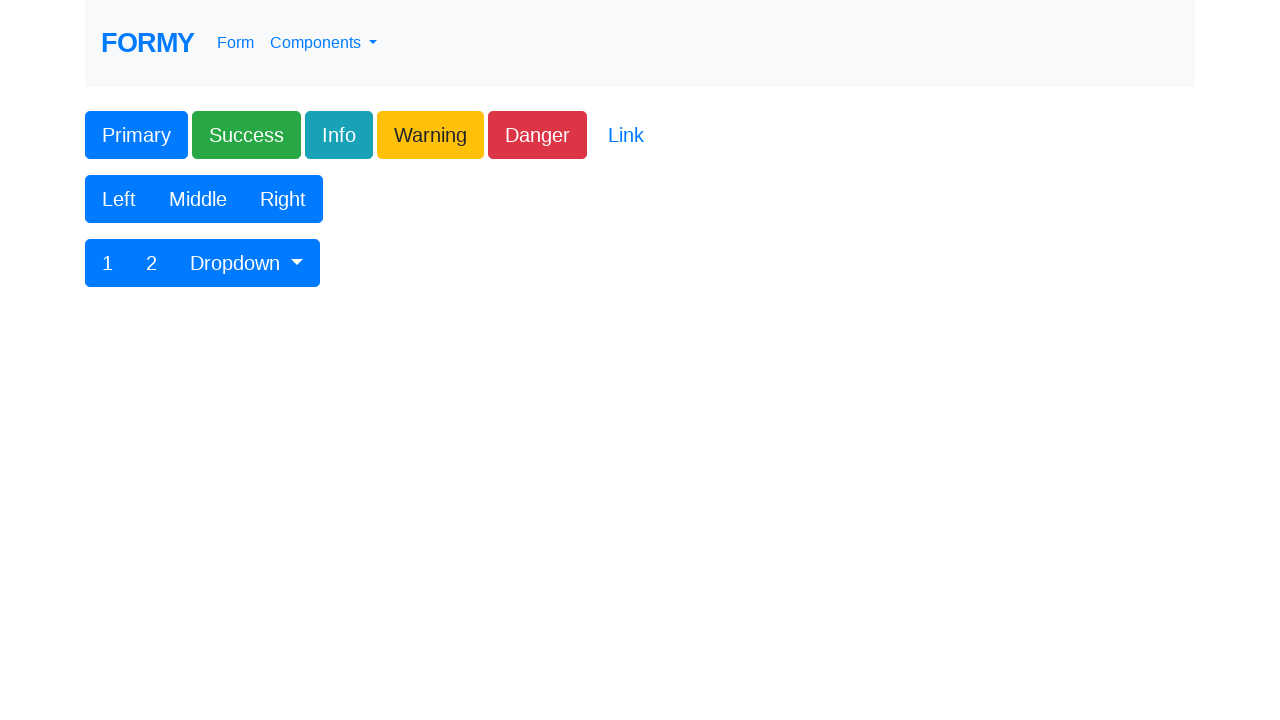

Navigated to buttons test page
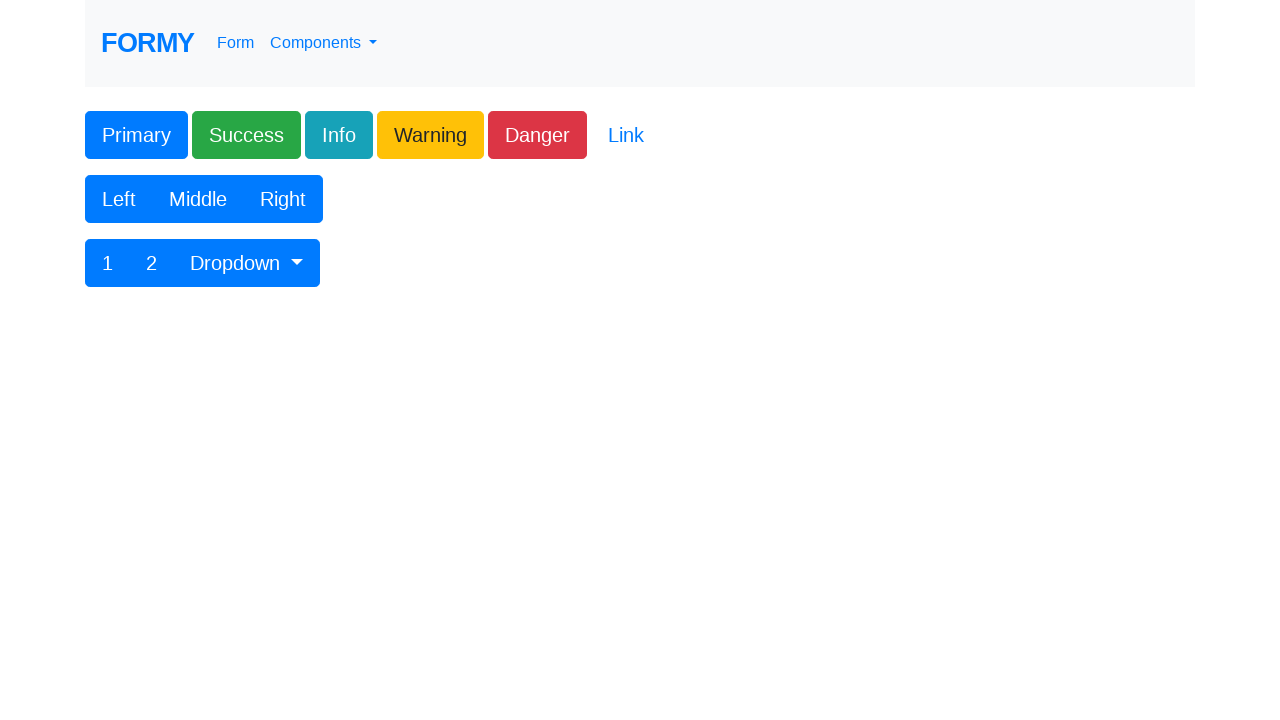

Clicked the warning button at (430, 135) on xpath=//form//button[@class='btn btn-lg btn-warning']
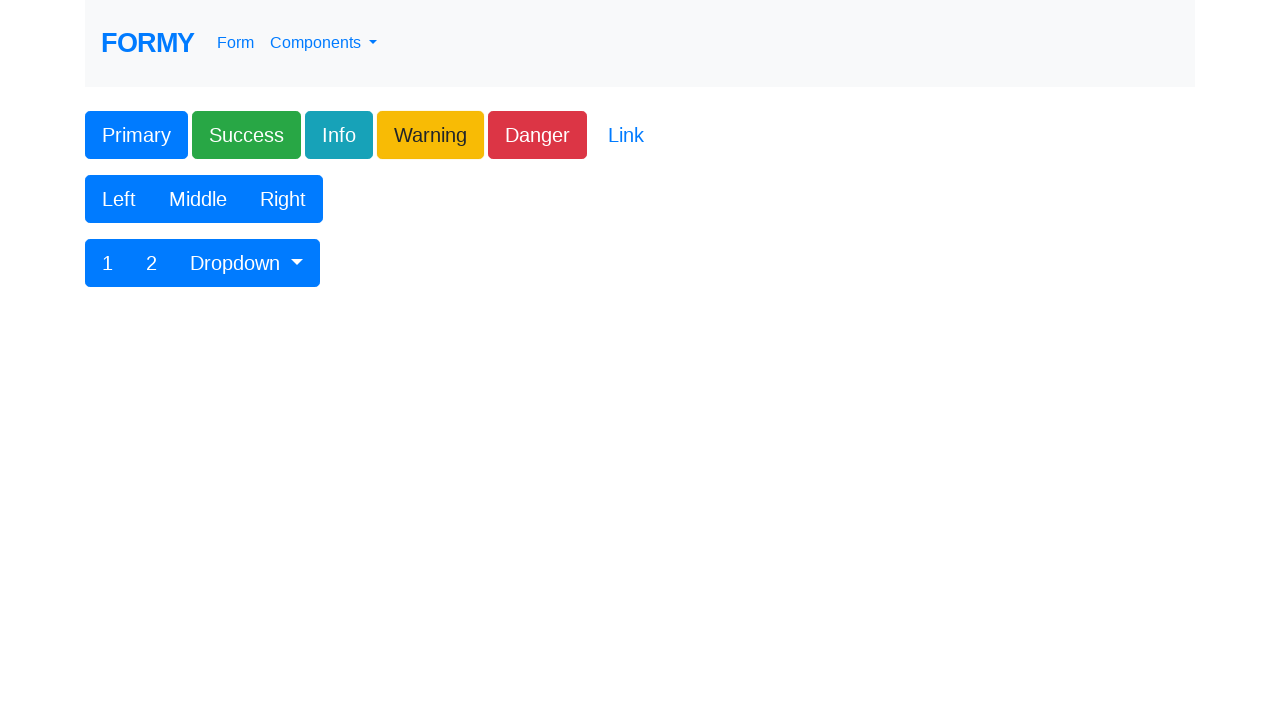

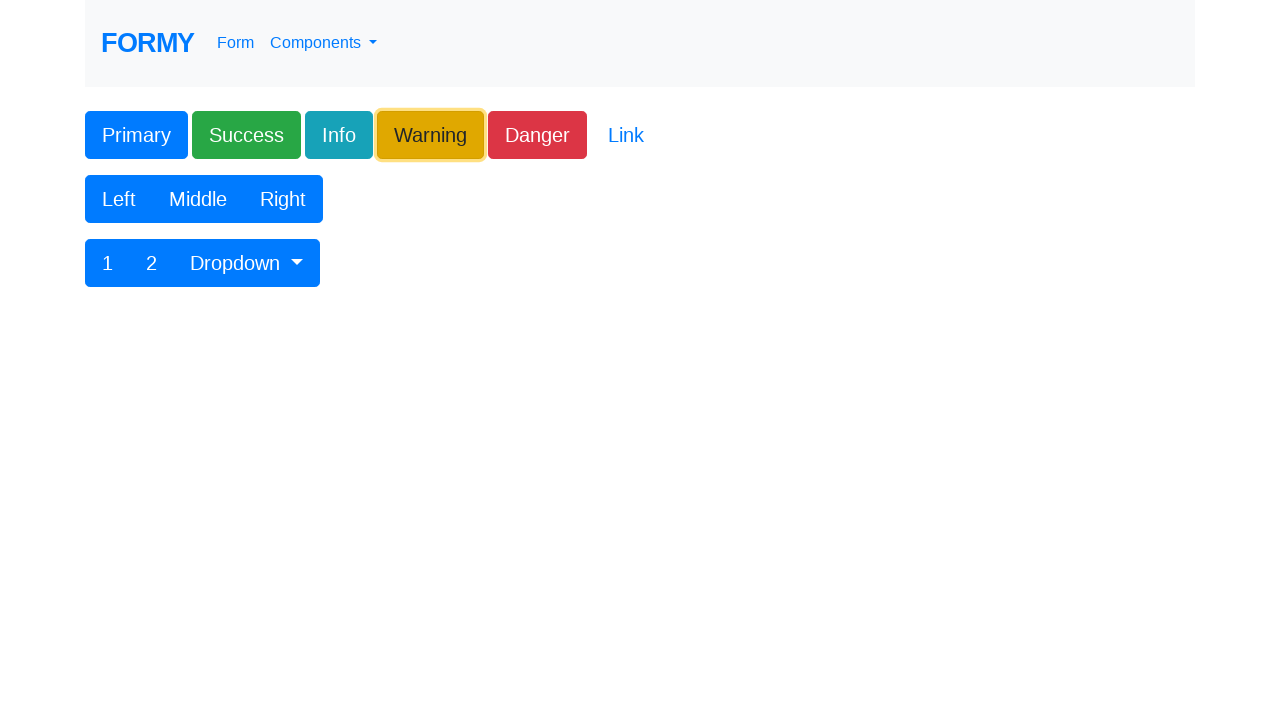